Tests JavaScript alert handling by clicking a button that triggers an alert, accepting it, and verifying the result message

Starting URL: https://the-internet.herokuapp.com/javascript_alerts

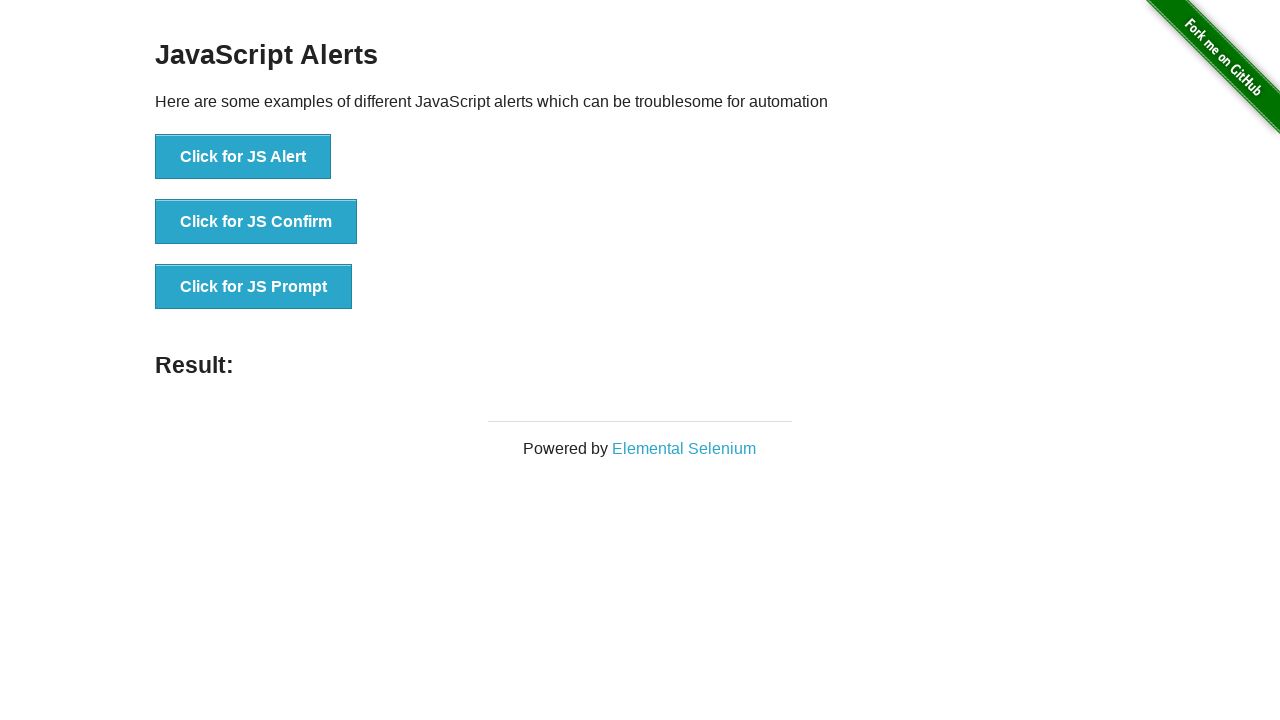

Clicked the JavaScript alert button at (243, 157) on xpath=//button[@onclick='jsAlert()']
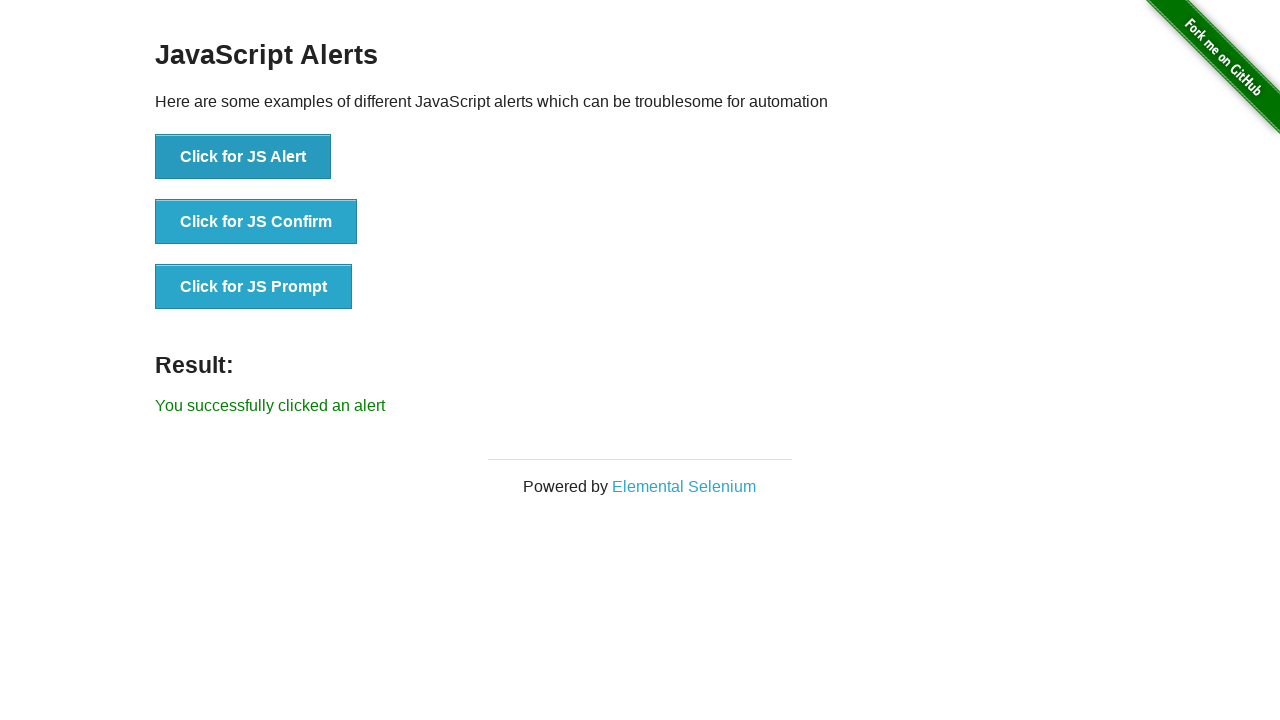

Set up dialog handler to accept alert
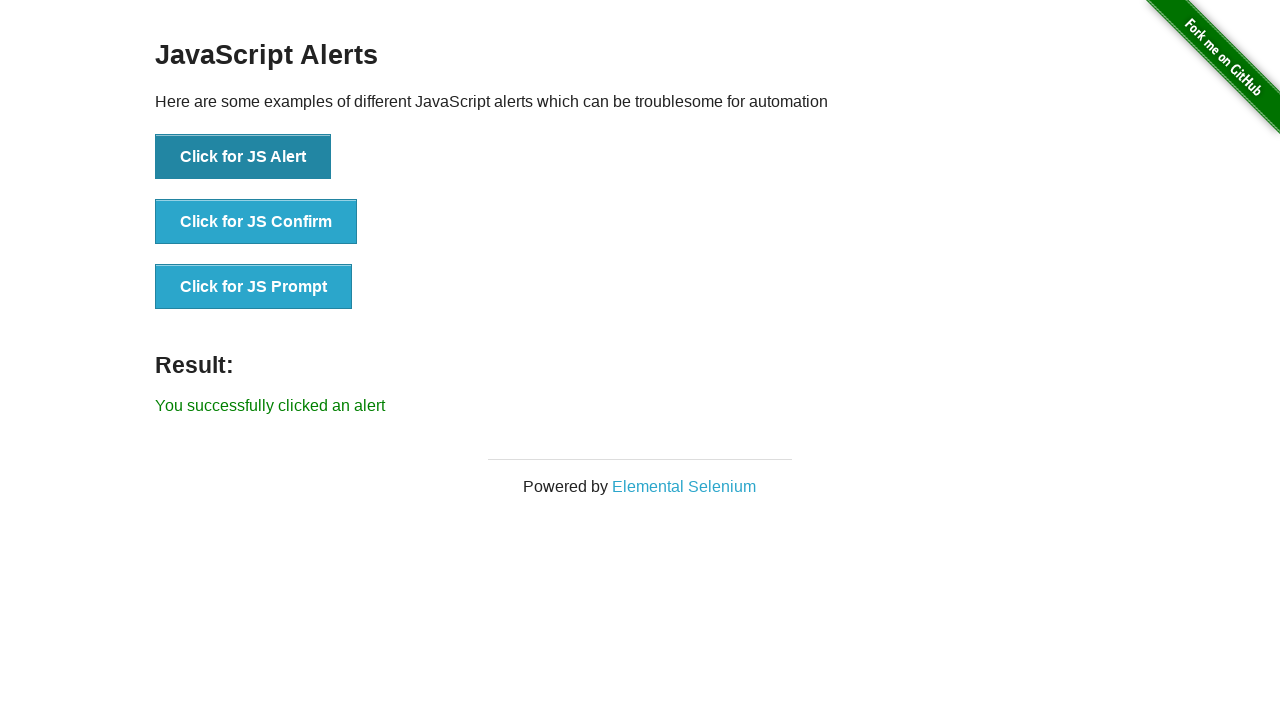

Result message element loaded after accepting alert
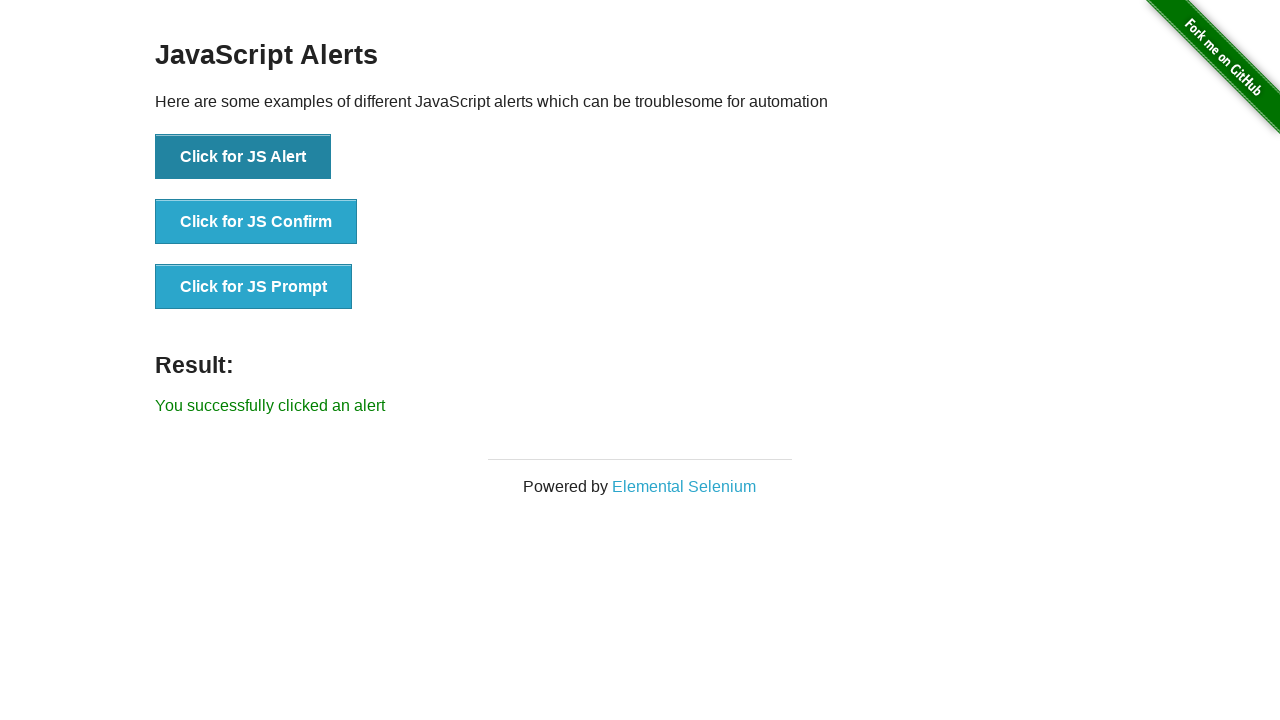

Retrieved result text: 'You successfully clicked an alert'
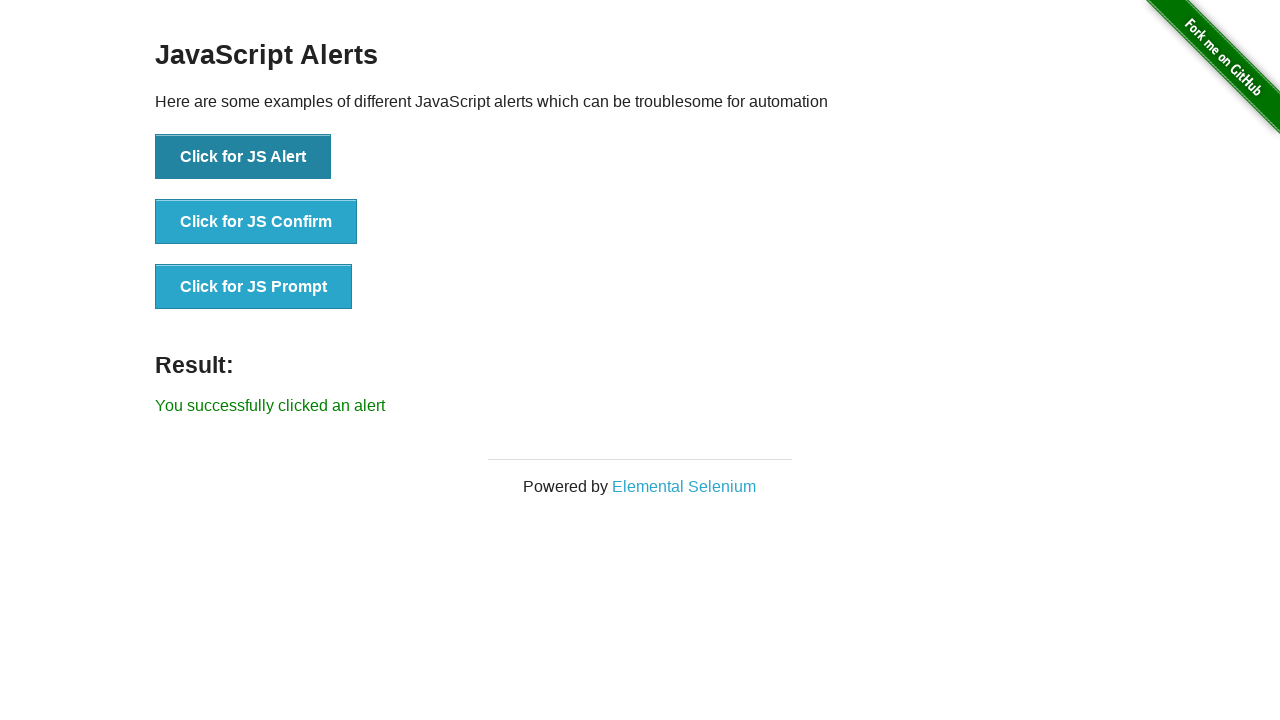

Verified result text matches expected message
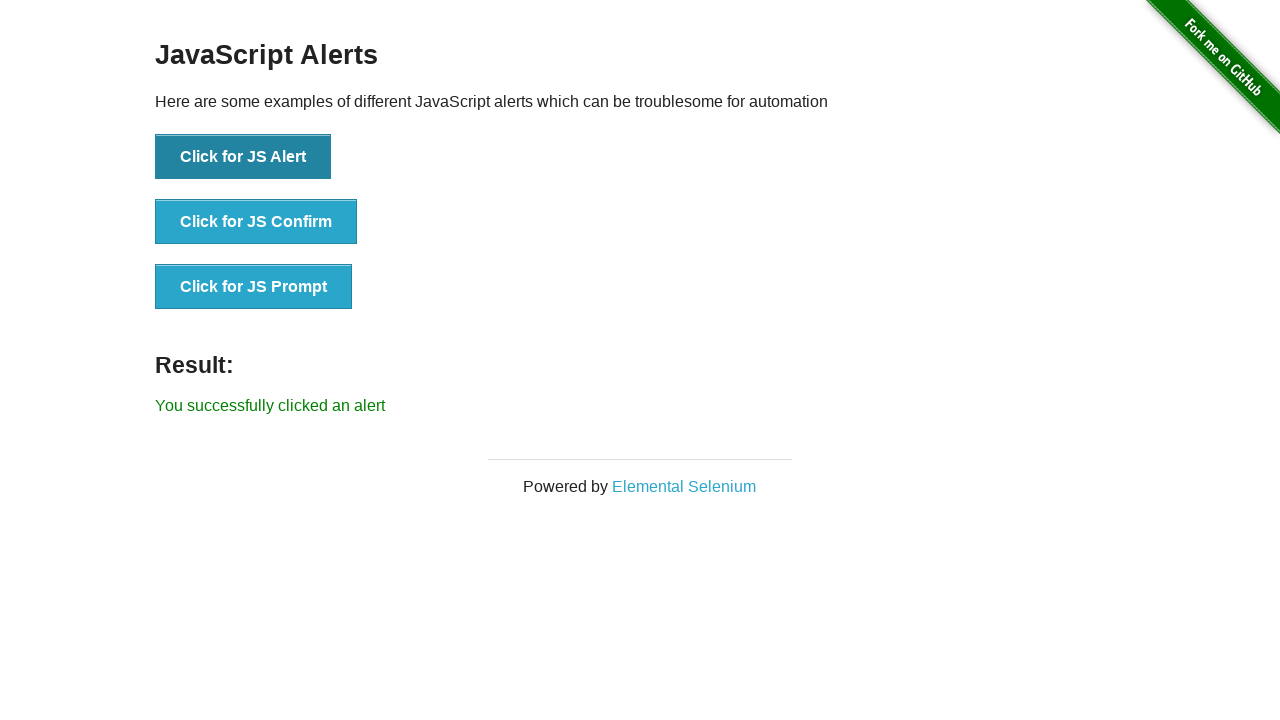

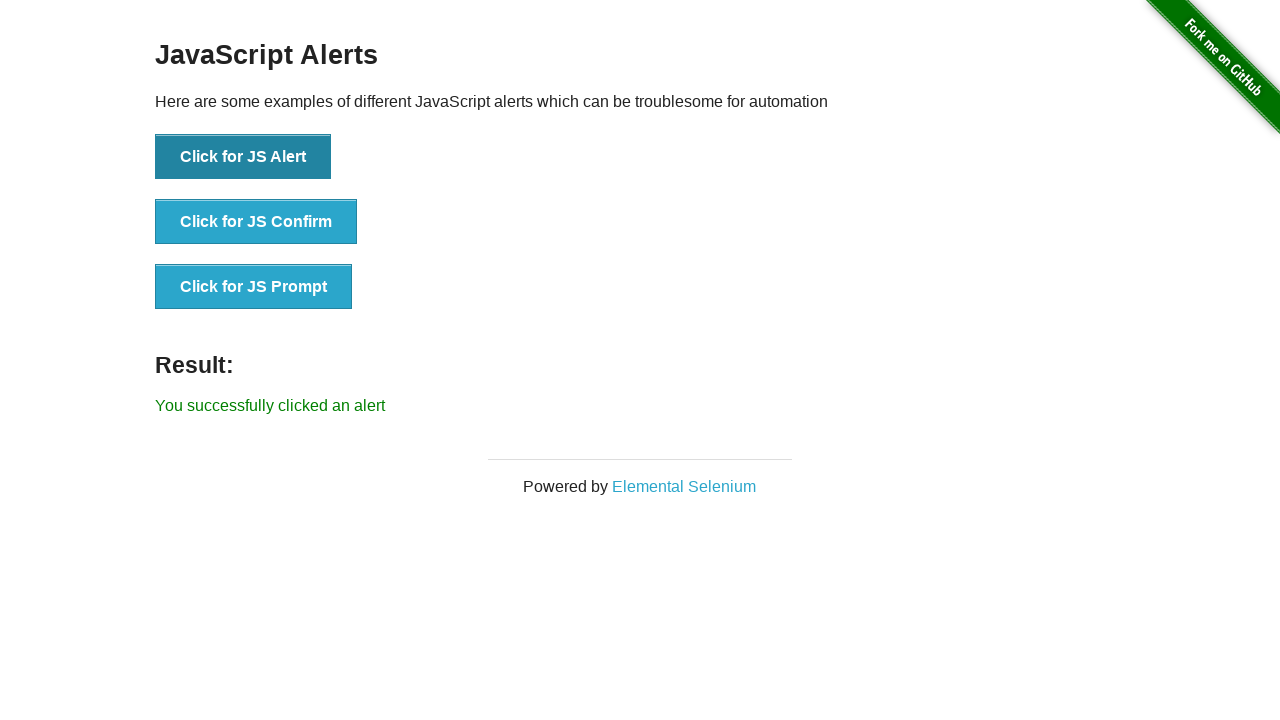